Tests that the application URL matches the expected OrangeHRM URL

Starting URL: https://opensource-demo.orangehrmlive.com/web/index.php/auth/login

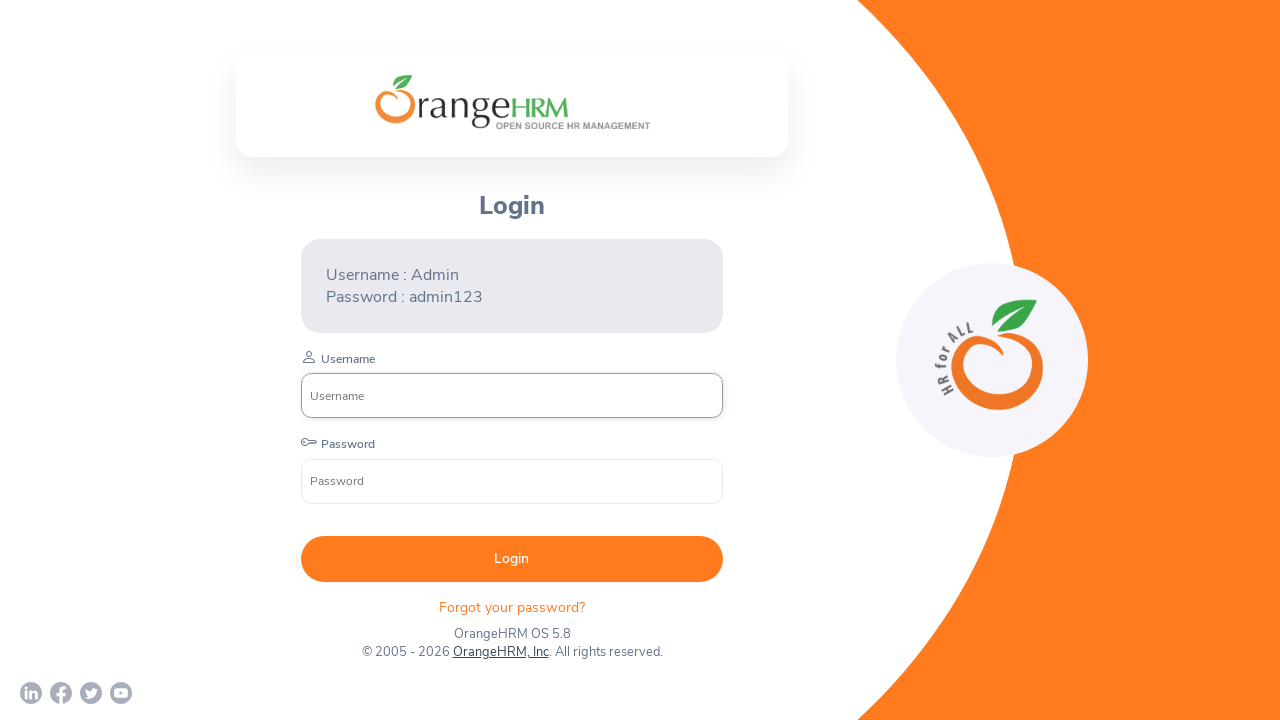

Waited for page to load (domcontentloaded state)
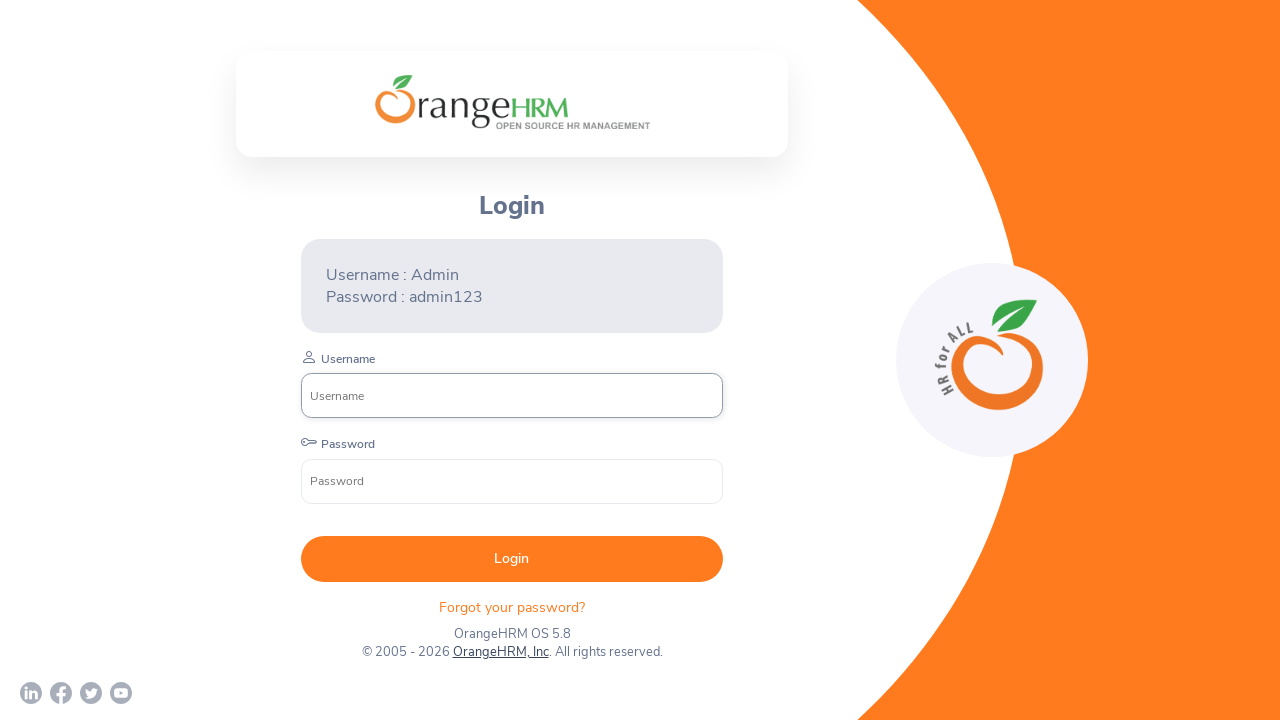

Verified that current URL contains OrangeHRM domain (opensource-demo.orangehrmlive.com)
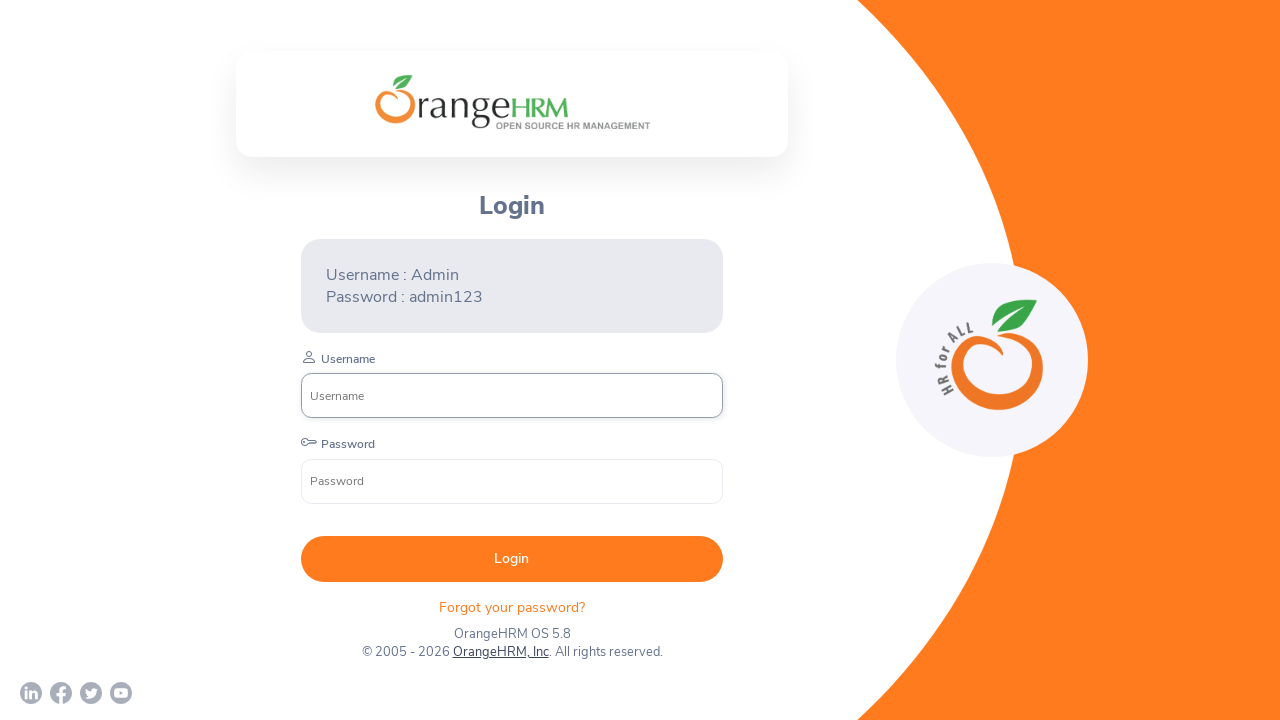

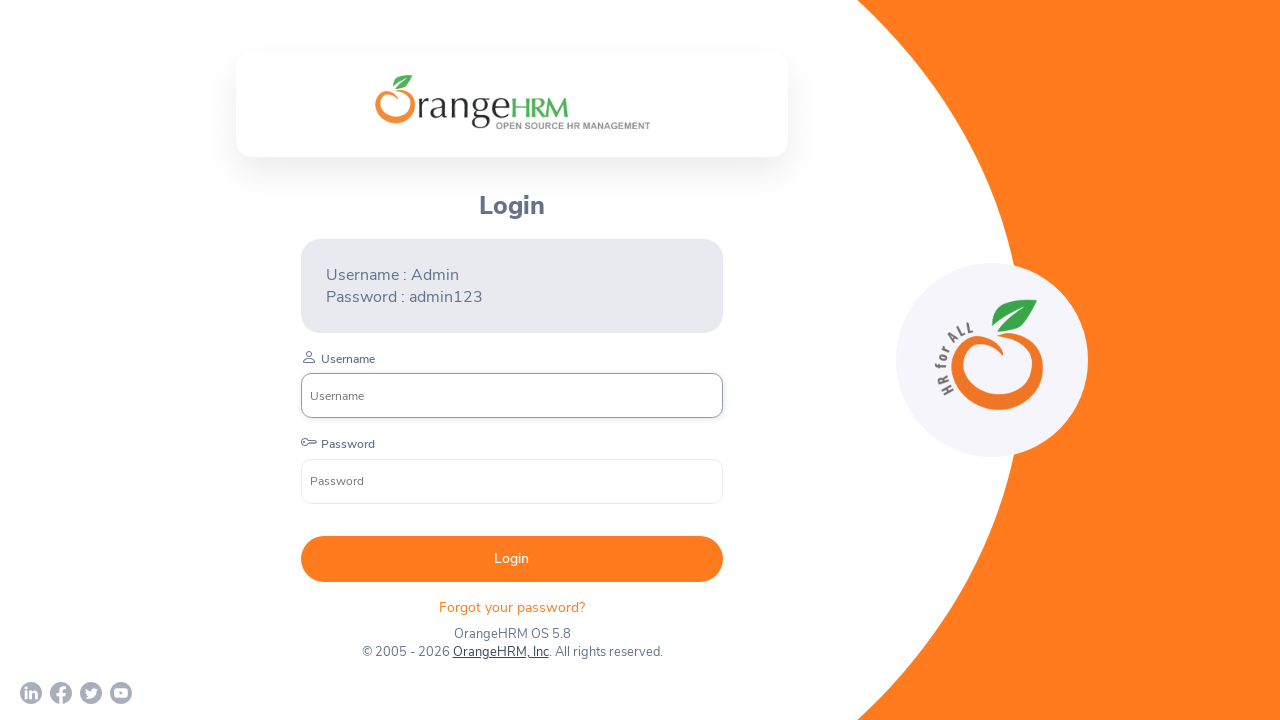